Tests browser window and tab handling by clicking buttons to open new tabs and windows, then retrieving all window handles

Starting URL: https://demoqa.com/browser-windows

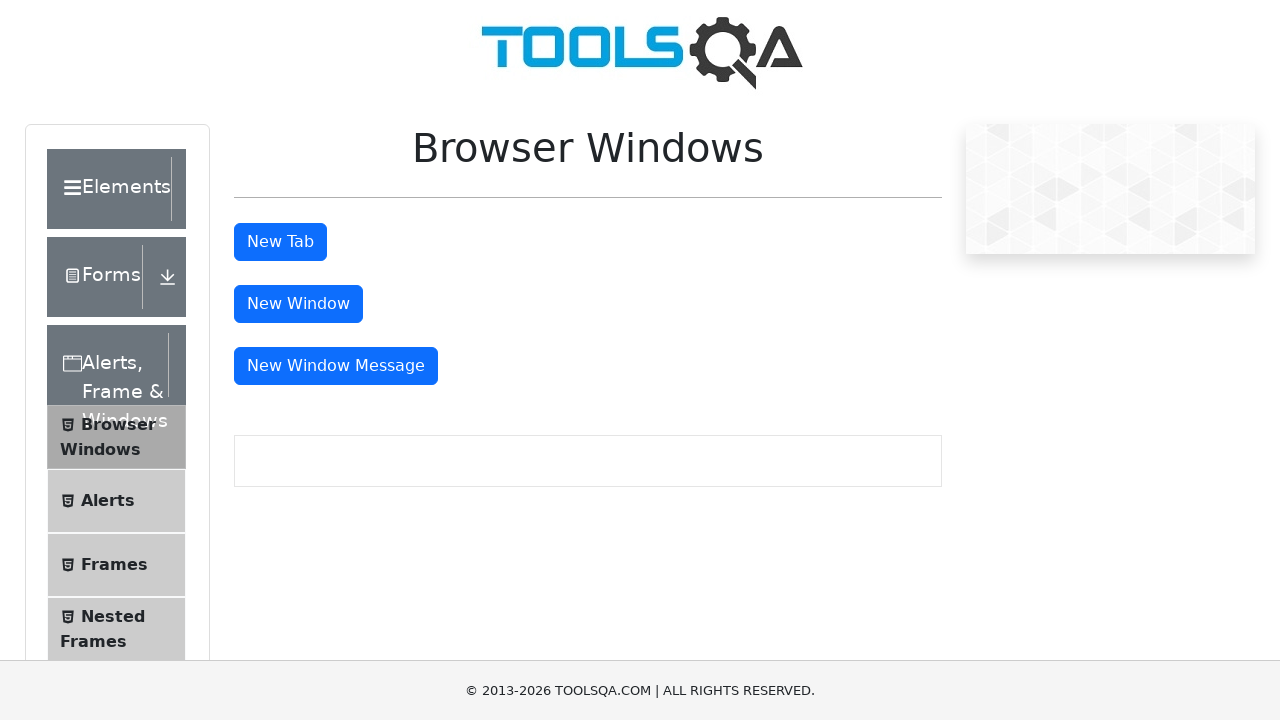

Clicked button to open new tab at (280, 242) on #tabButton
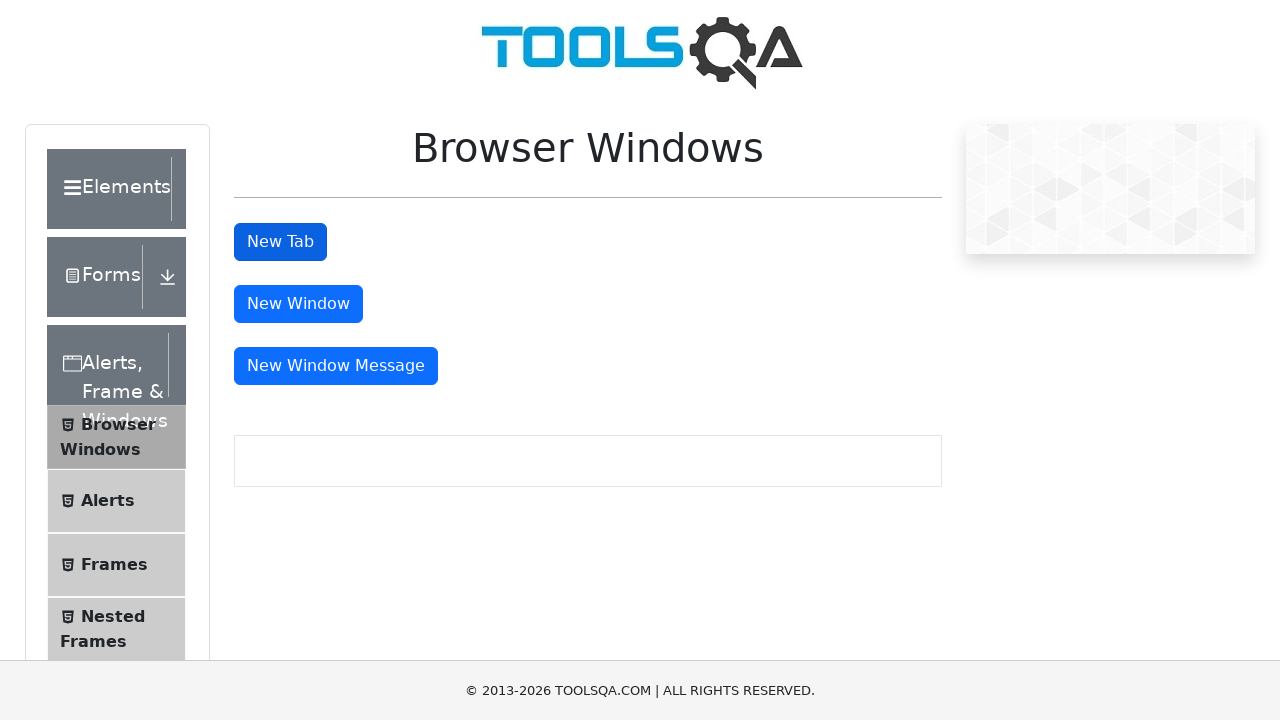

Clicked button to open new window at (298, 304) on #windowButton
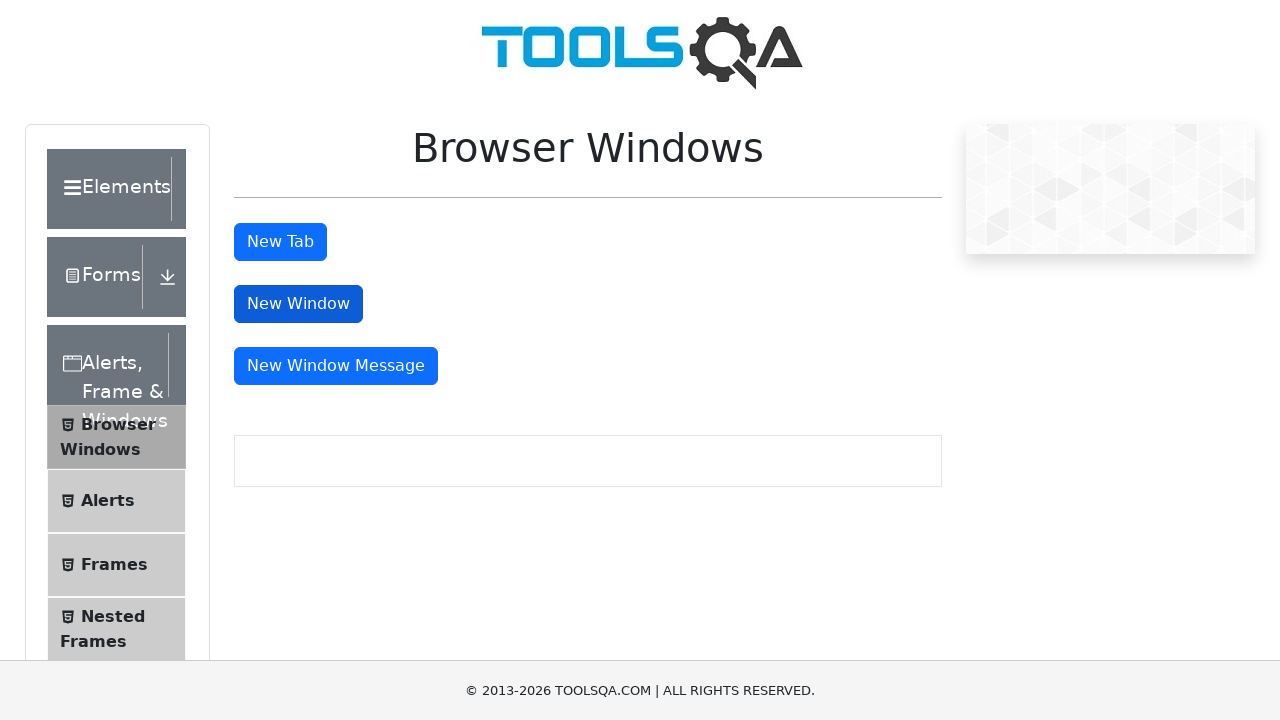

Clicked button to open new message window at (336, 366) on #messageWindowButton
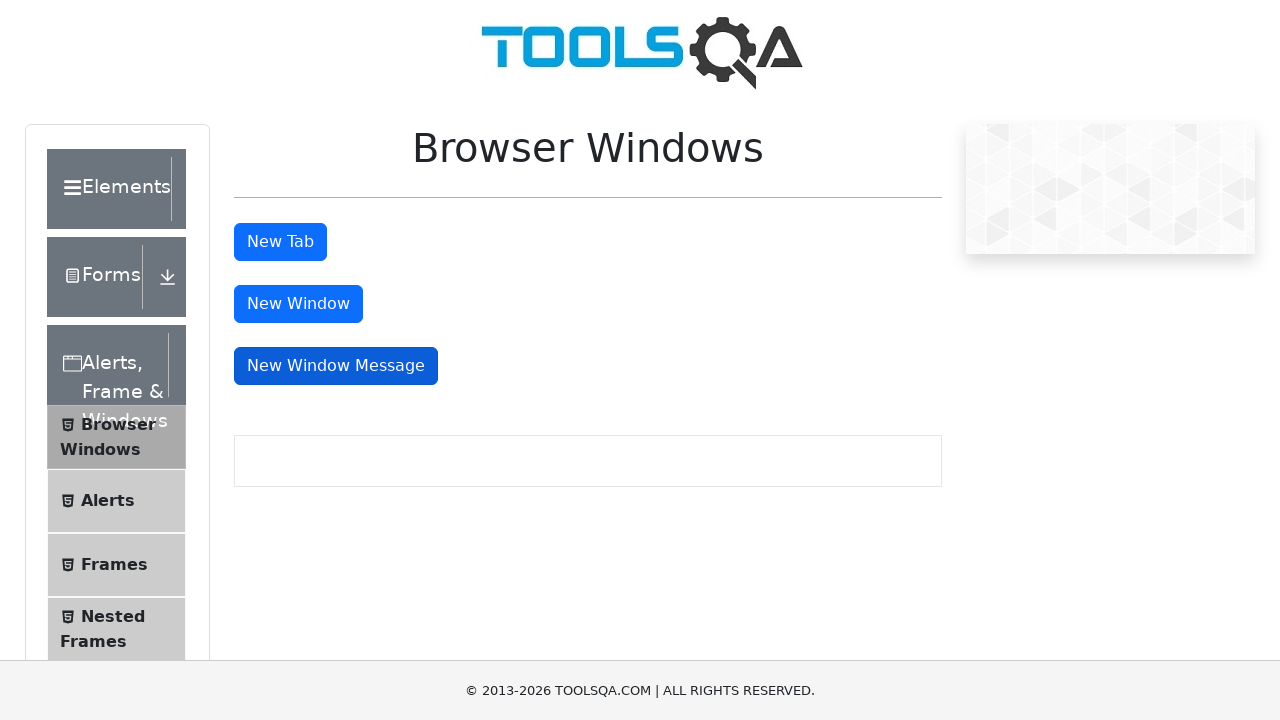

Retrieved all window/tab handles from context
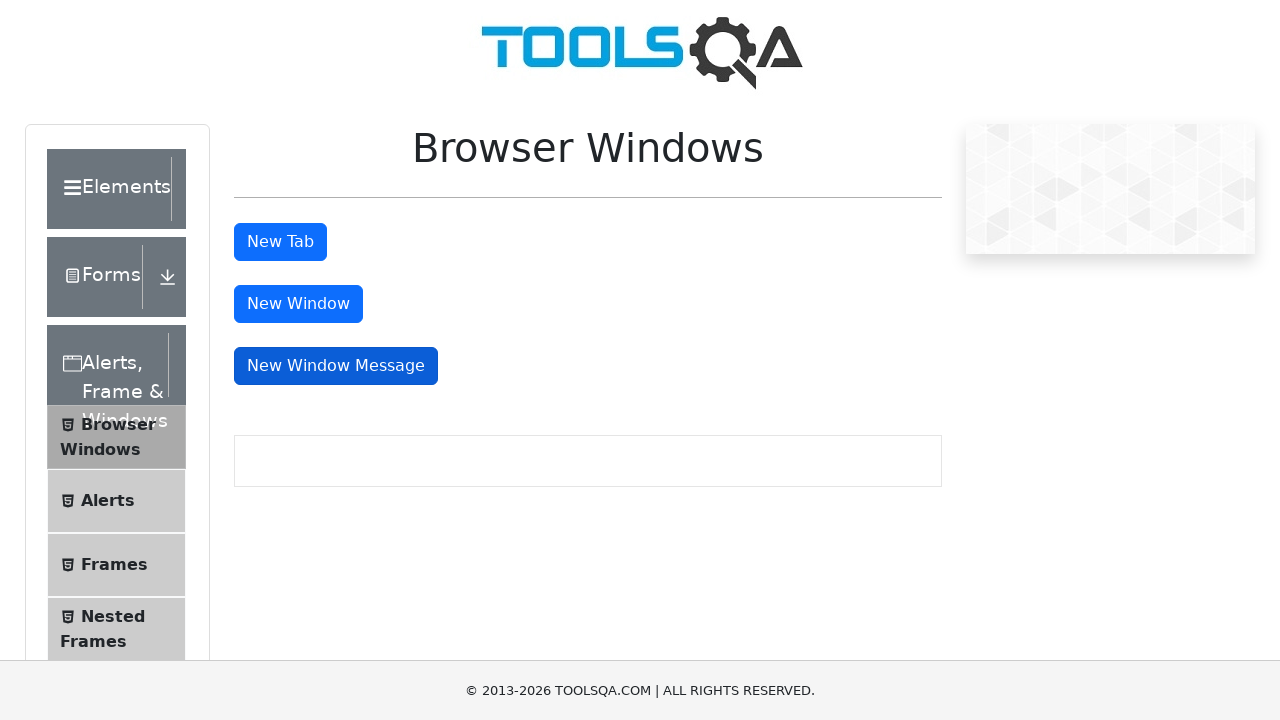

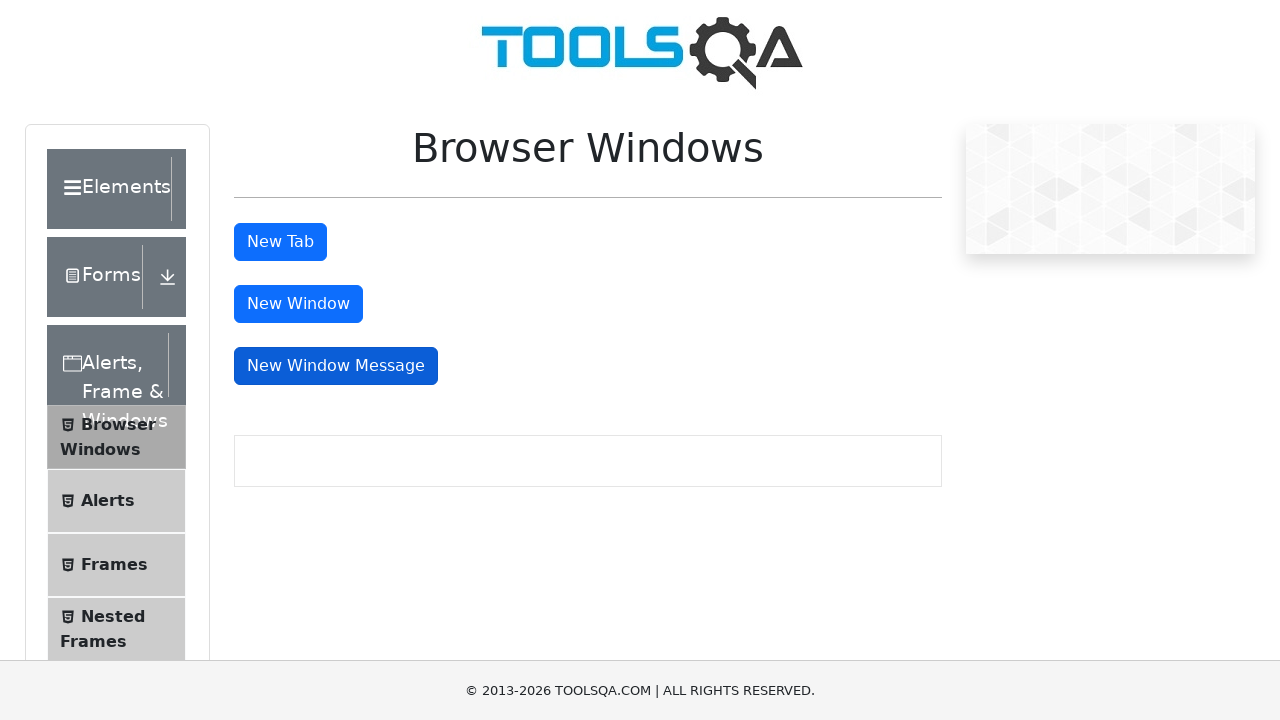